Navigates to Edureka website and clicks on the Courses link to view available courses.

Starting URL: https://www.edureka.co

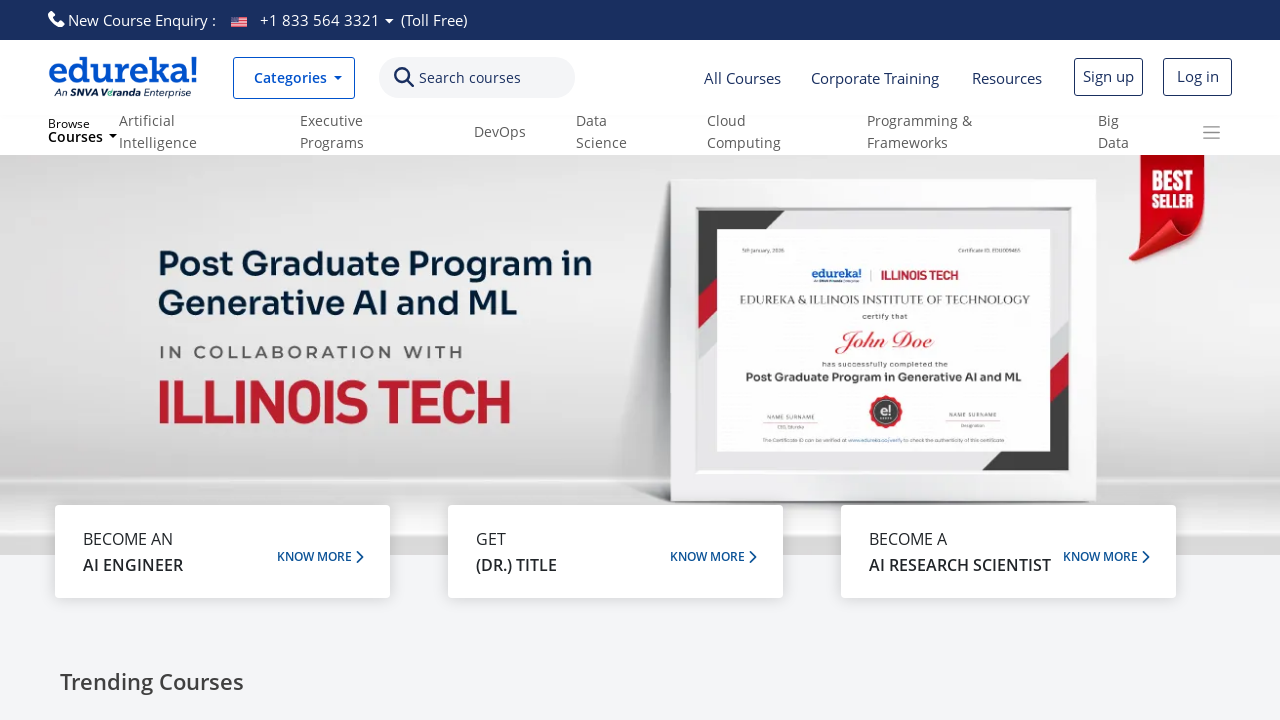

Navigated to Edureka website homepage
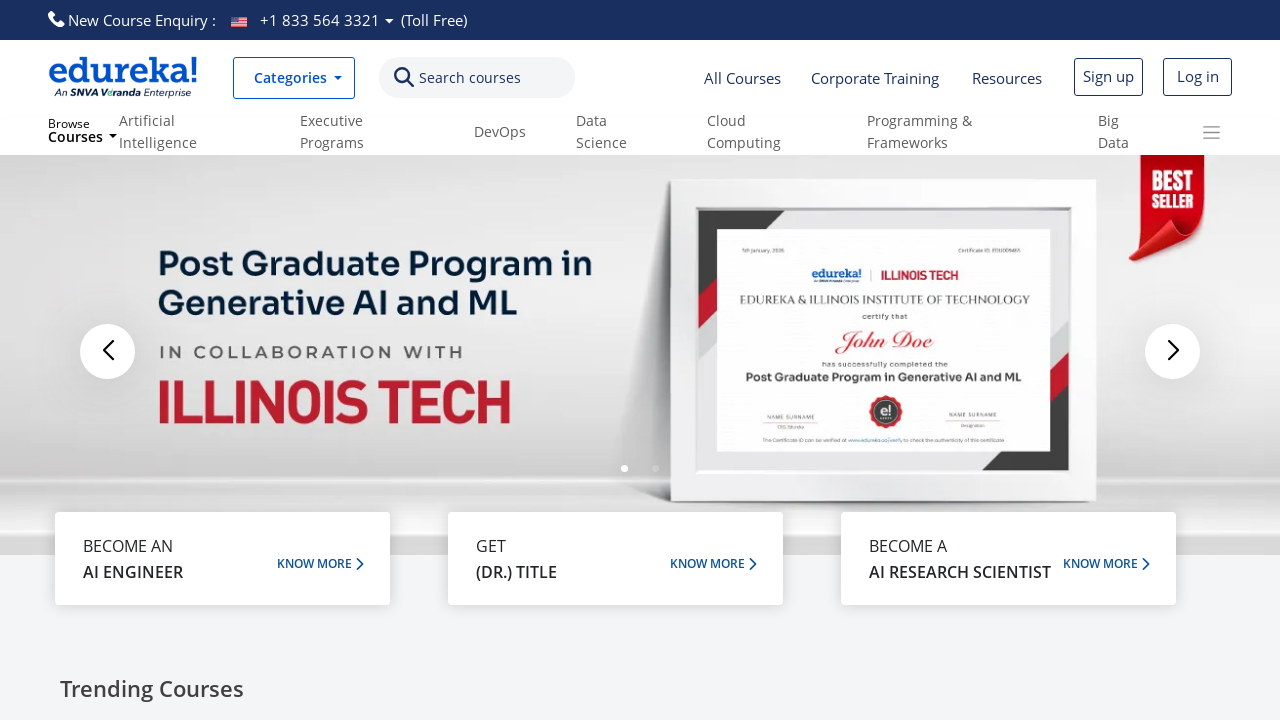

Clicked on Courses link to view available courses at (470, 78) on text=Courses
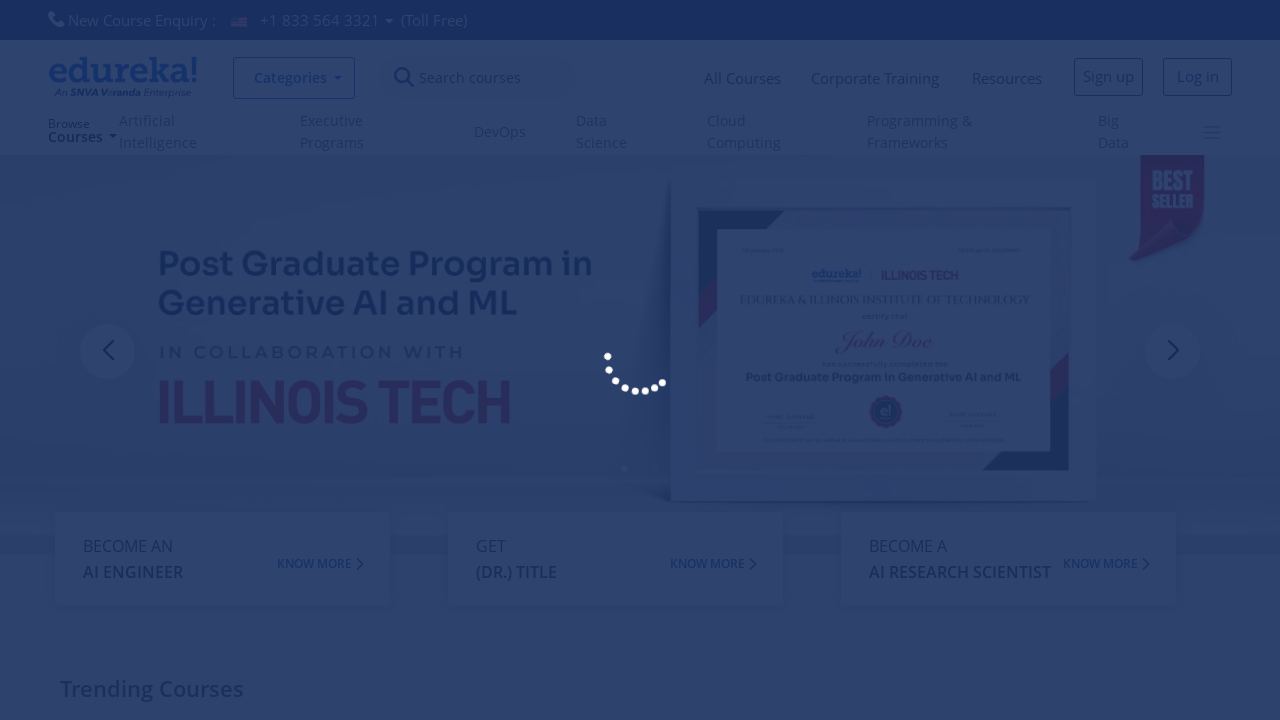

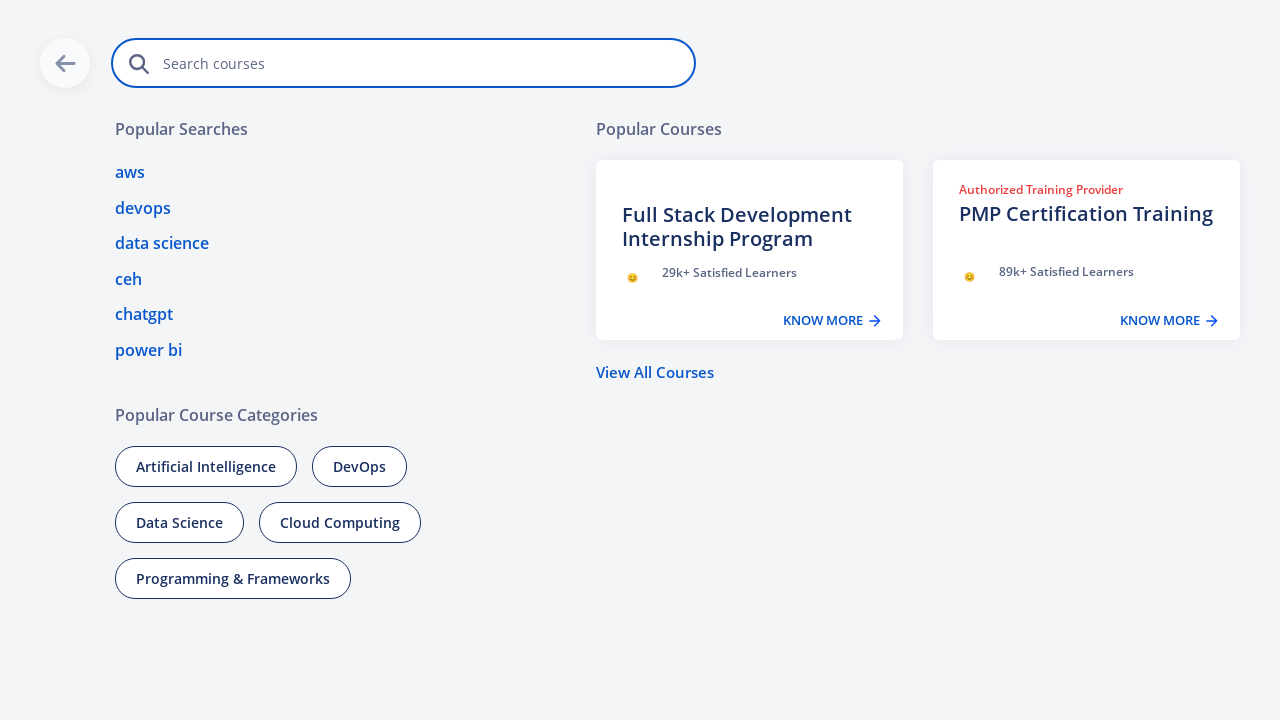